Navigates to the Harvard Health blog page and waits for it to load completely.

Starting URL: https://www.health.harvard.edu/blog

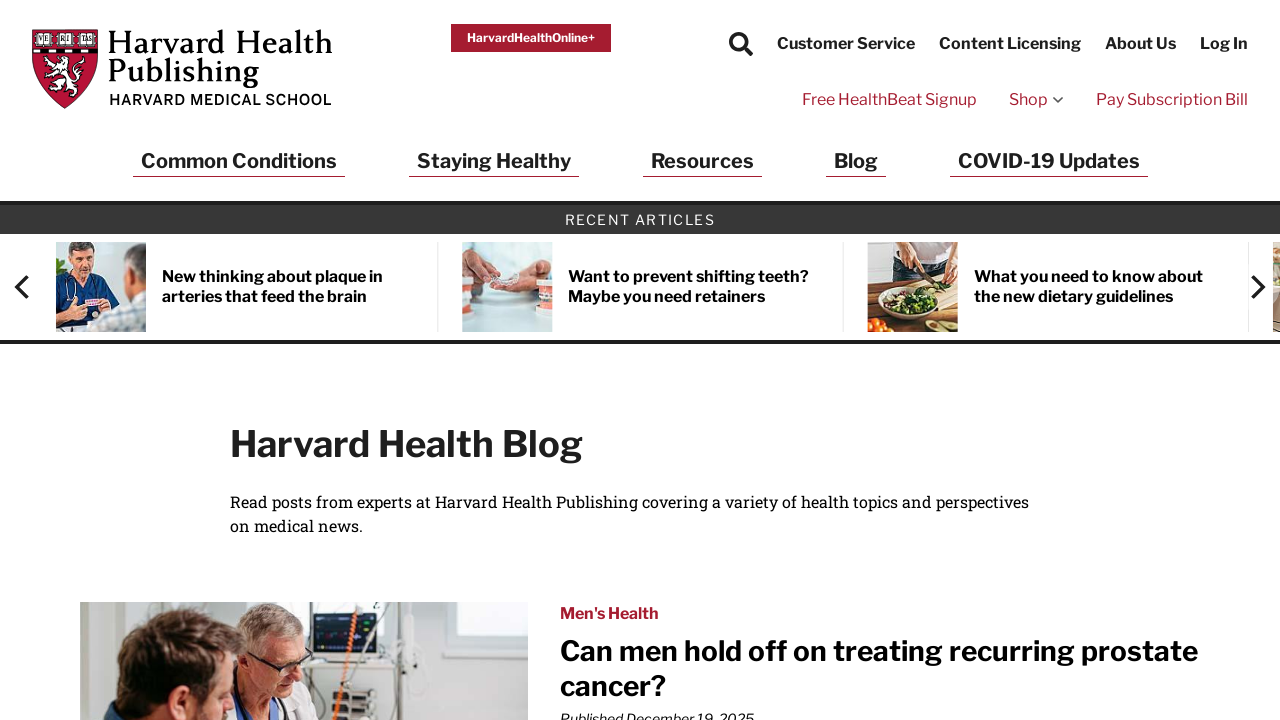

Waited for page load state to complete
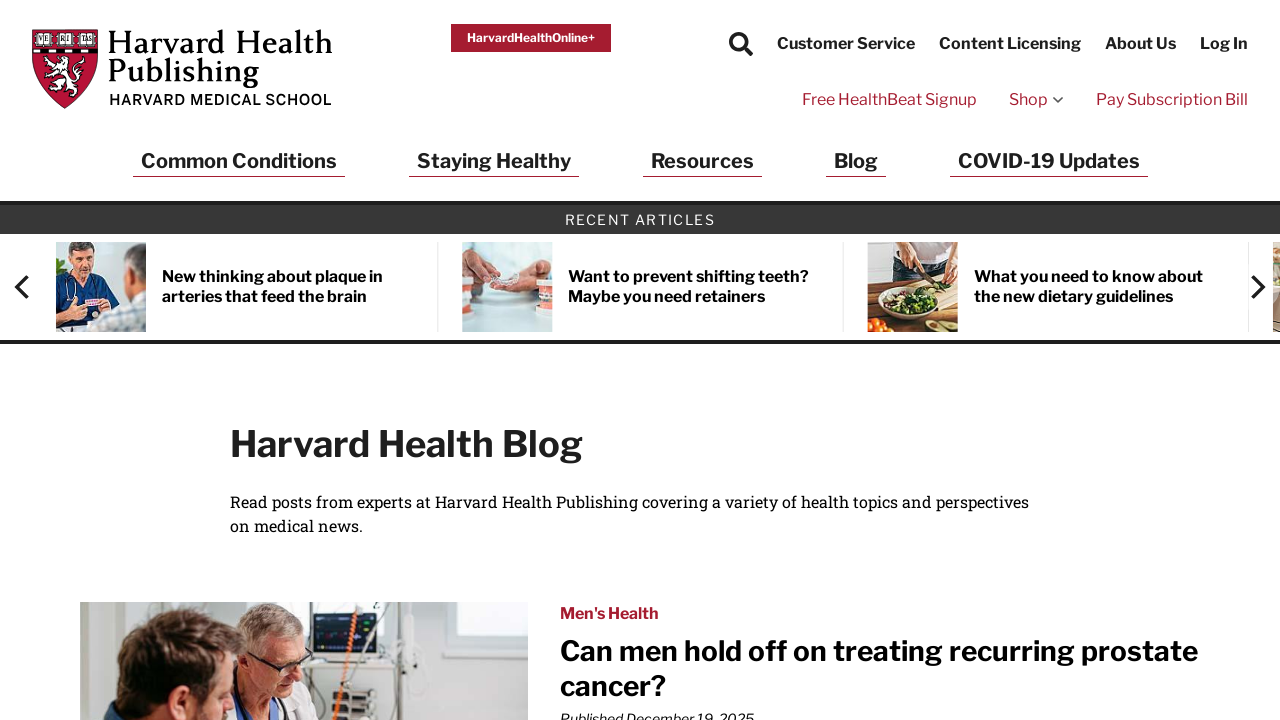

Verified body element is present on Harvard Health blog page
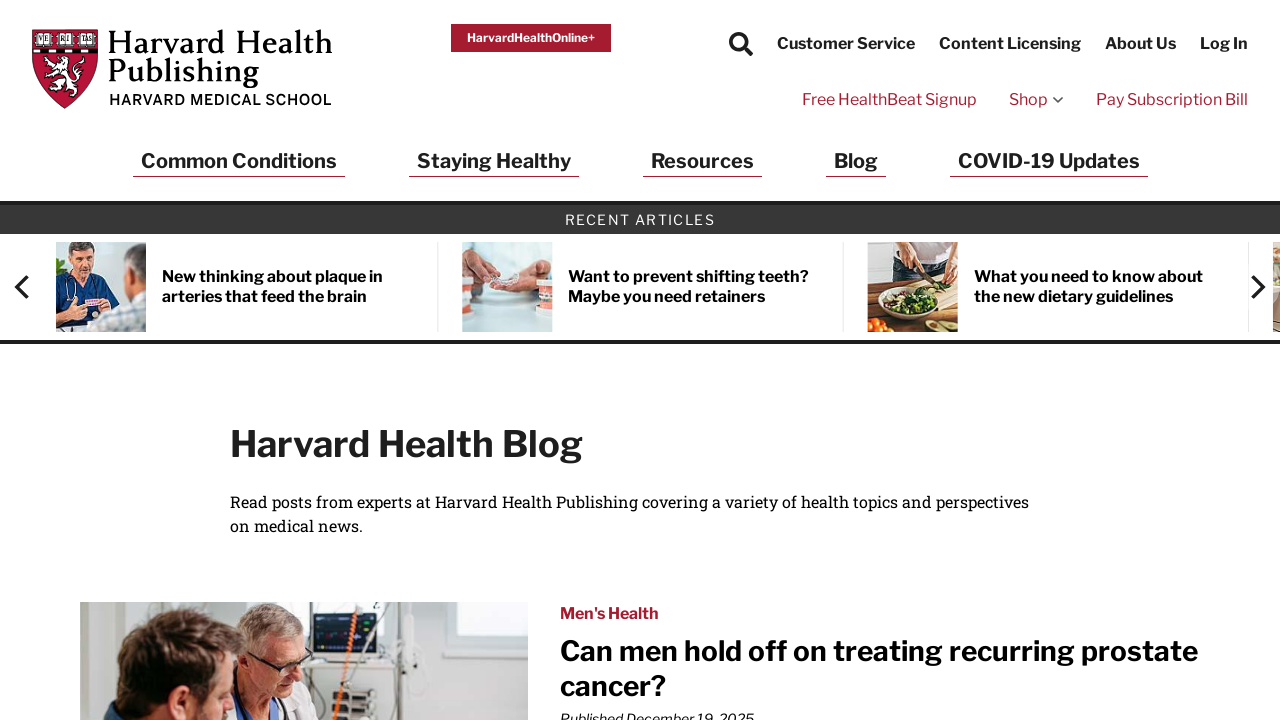

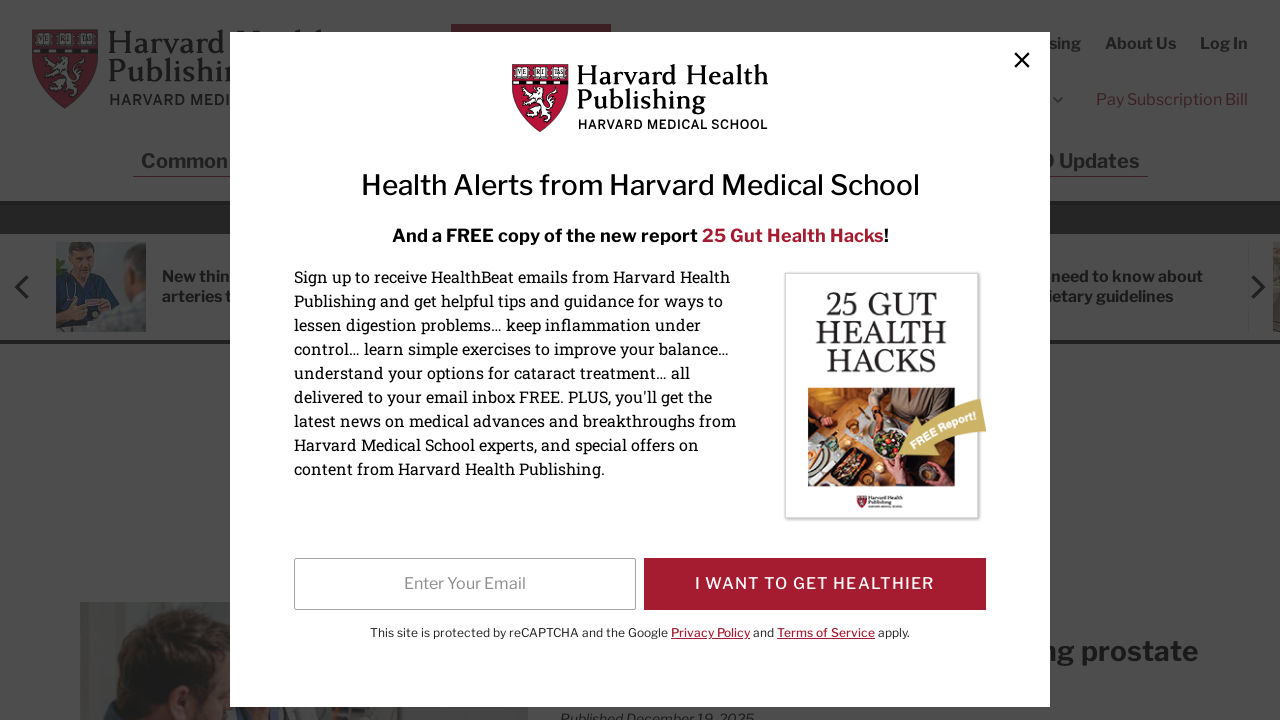